Tests web table functionality including column sorting and pagination on a practice e-commerce offers page. Clicks a column header to sort, then navigates through paginated results to find a specific item.

Starting URL: https://rahulshettyacademy.com/seleniumPractise/#/offers

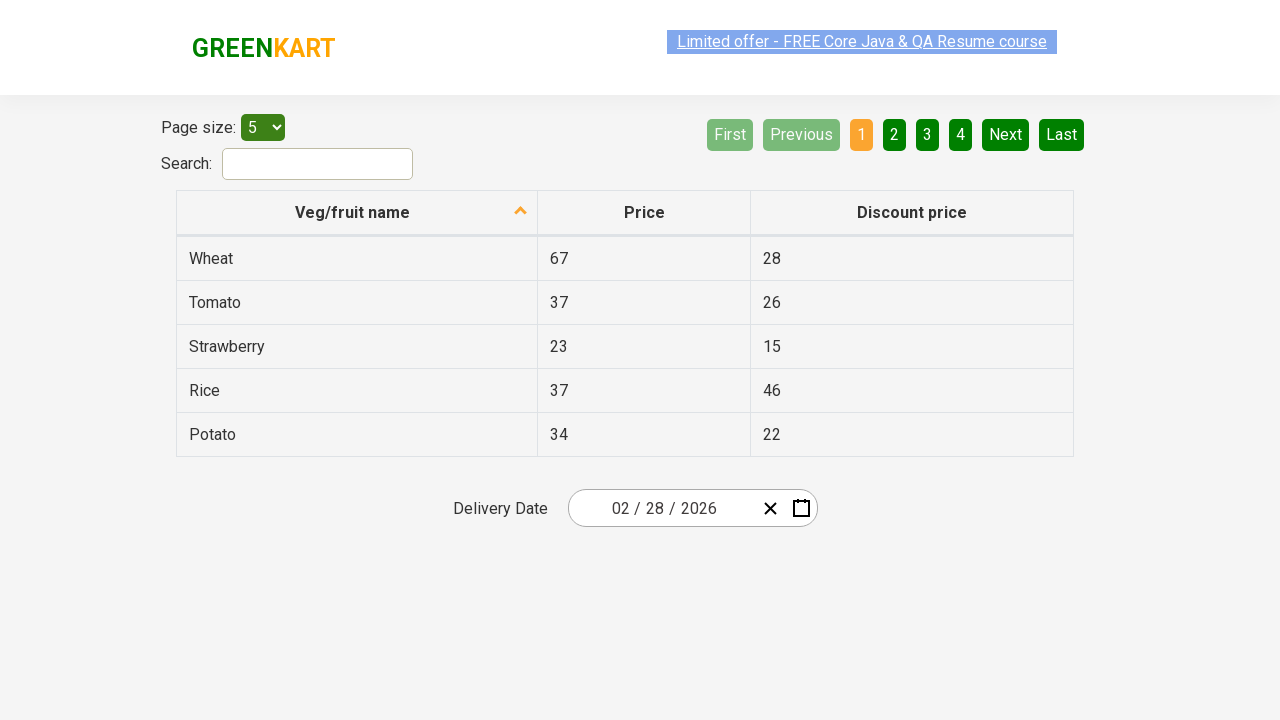

Waited for table header to load
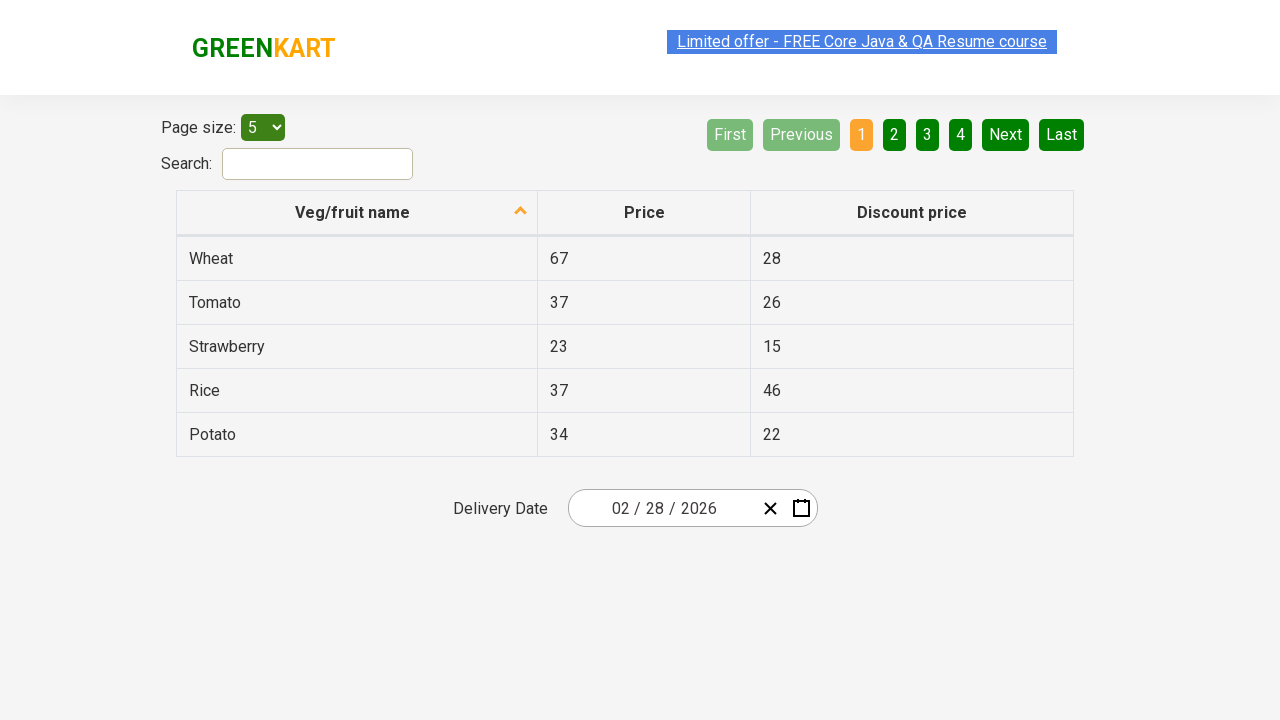

Clicked first column header to sort table at (357, 213) on xpath=//tr/th[1]
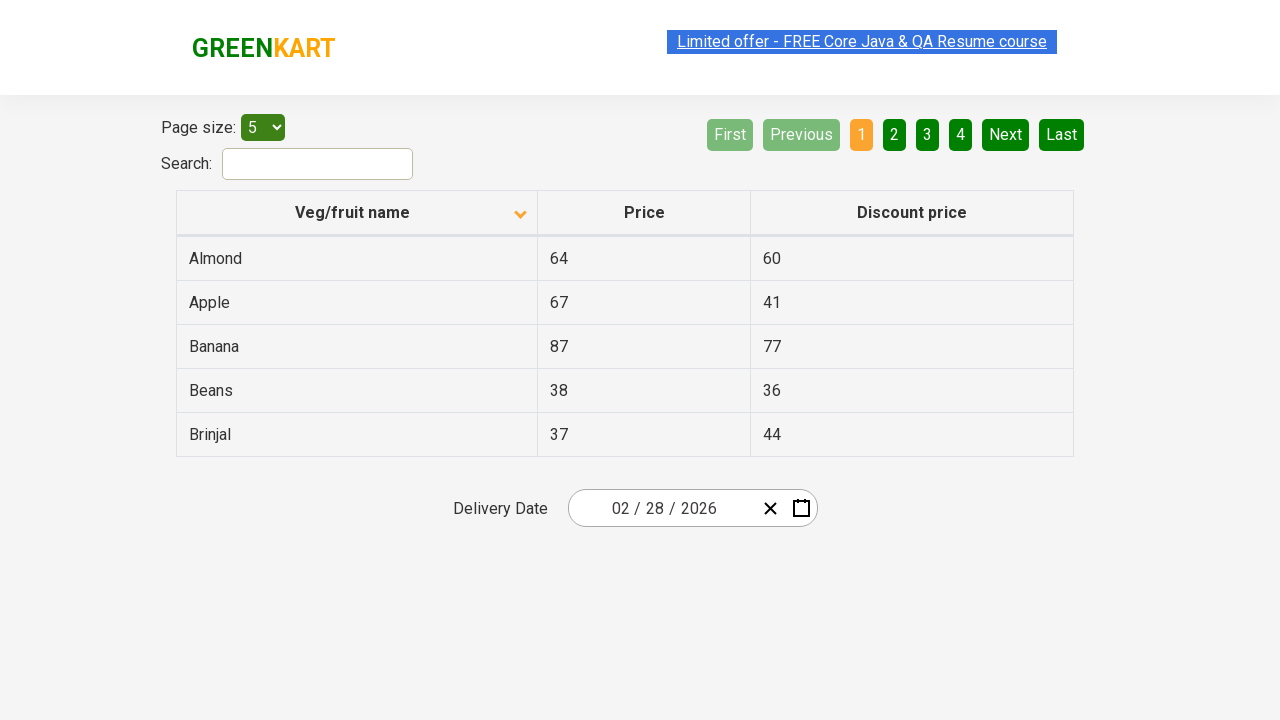

Waited for table data to be present
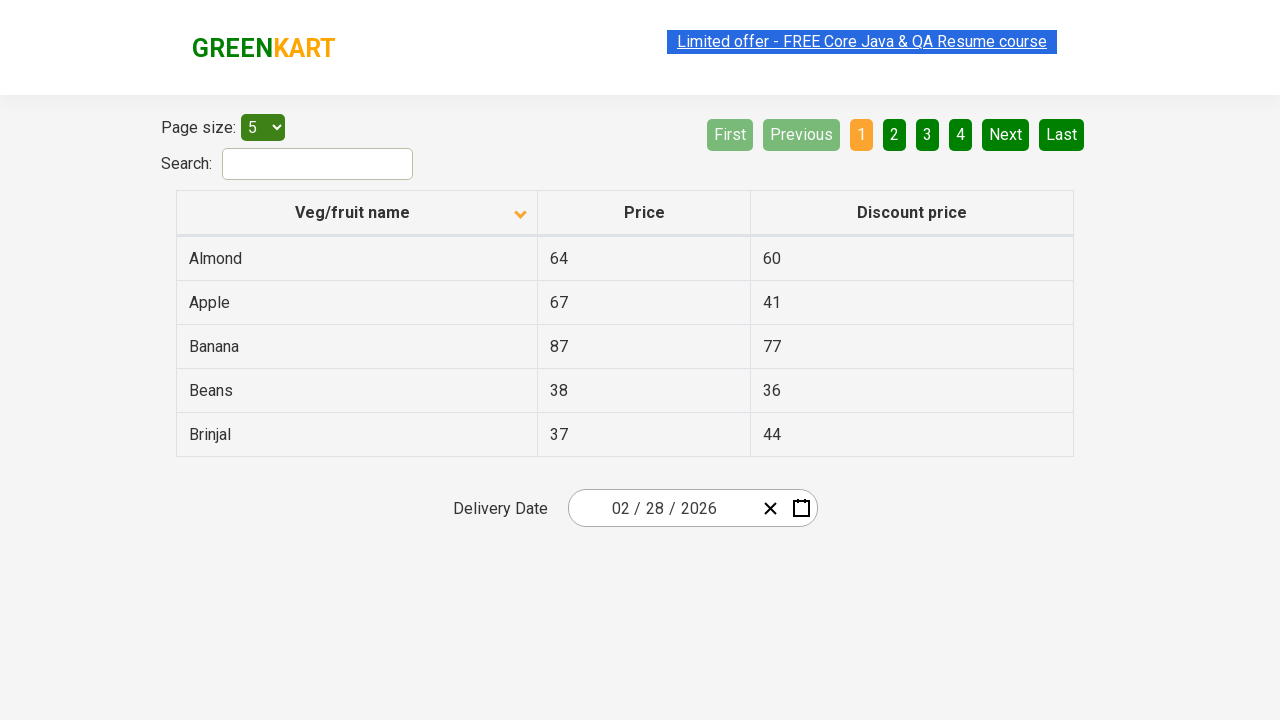

Clicked Next button to navigate to page 2 at (1006, 134) on [aria-label='Next']
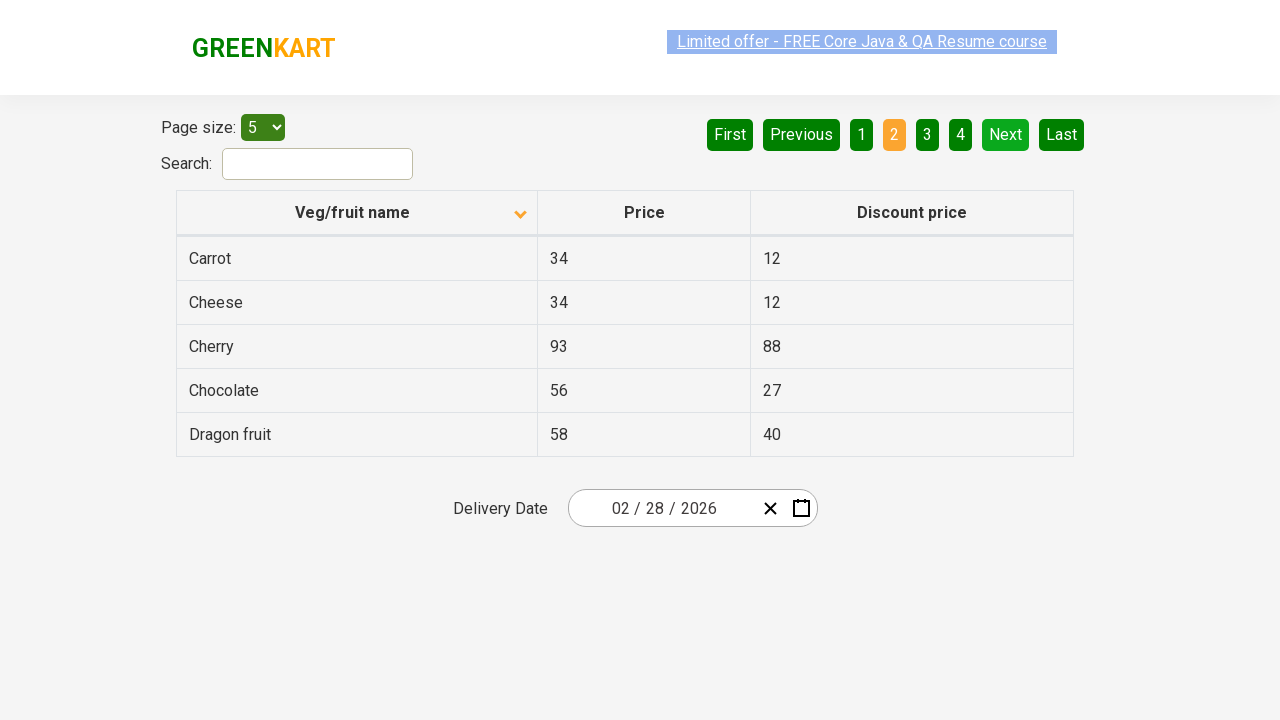

Waited for table to update after page navigation
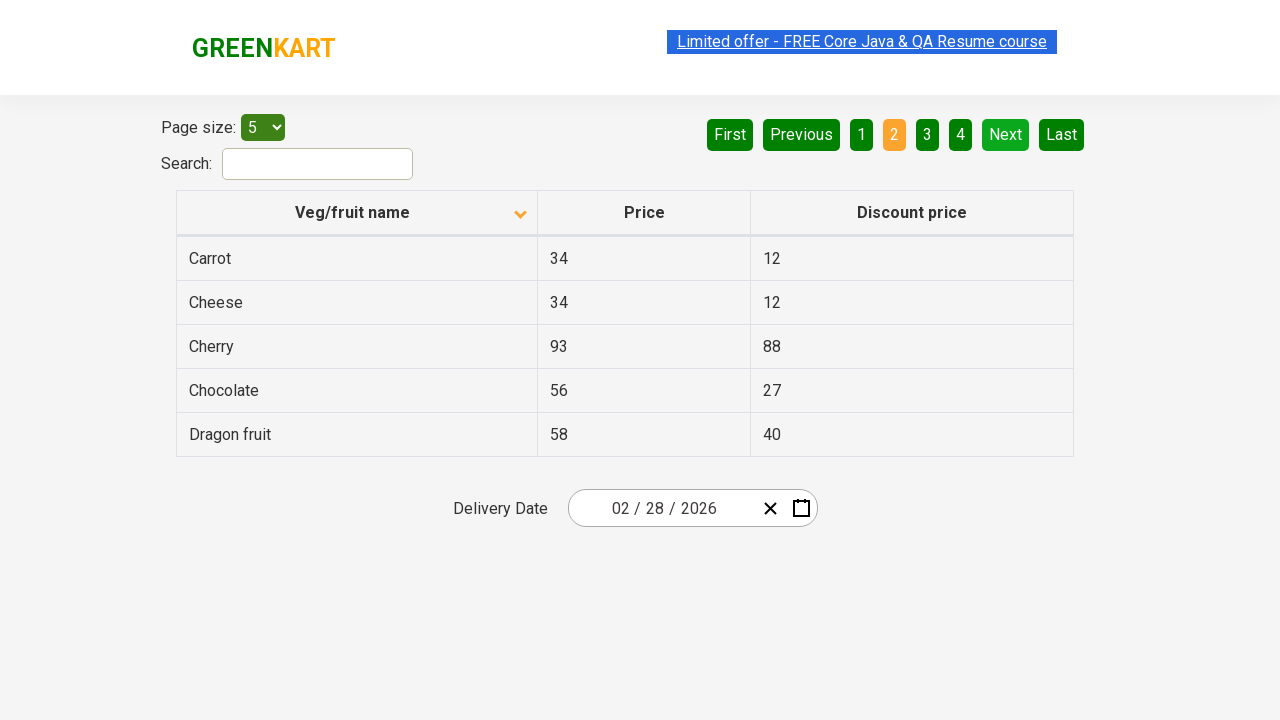

Clicked Next button to navigate to page 3 at (1006, 134) on [aria-label='Next']
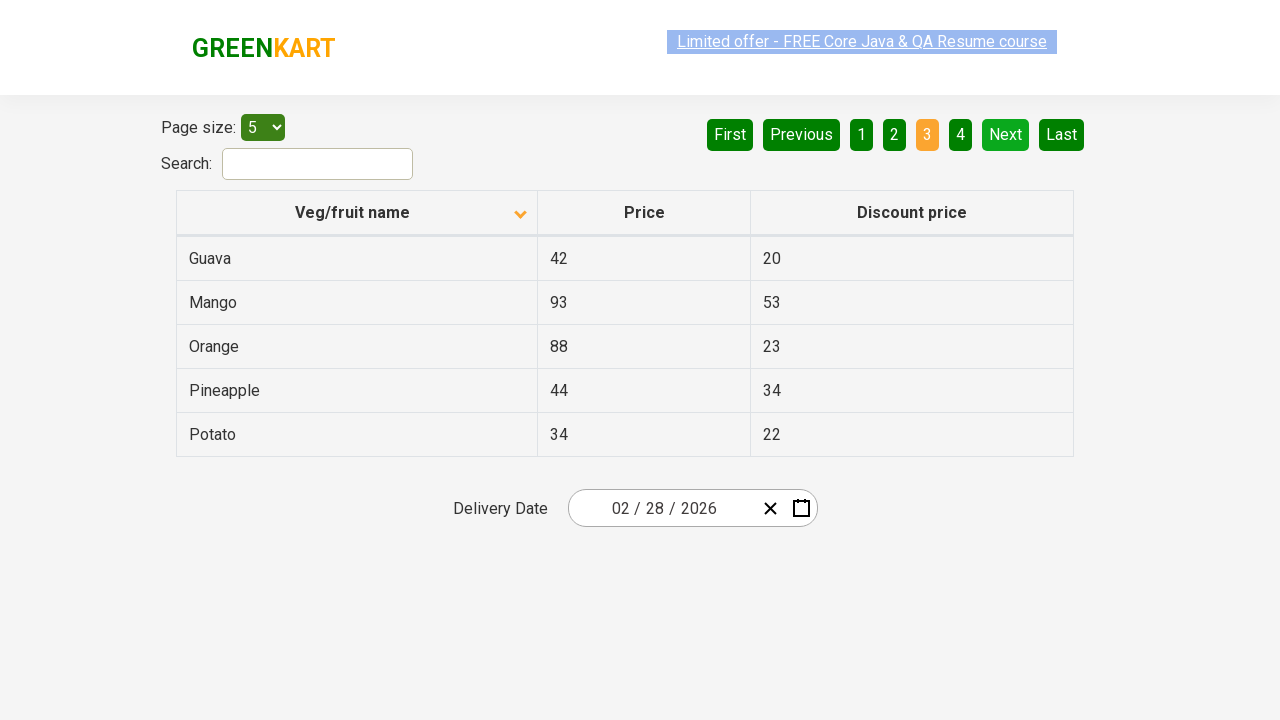

Waited for table to update after page navigation
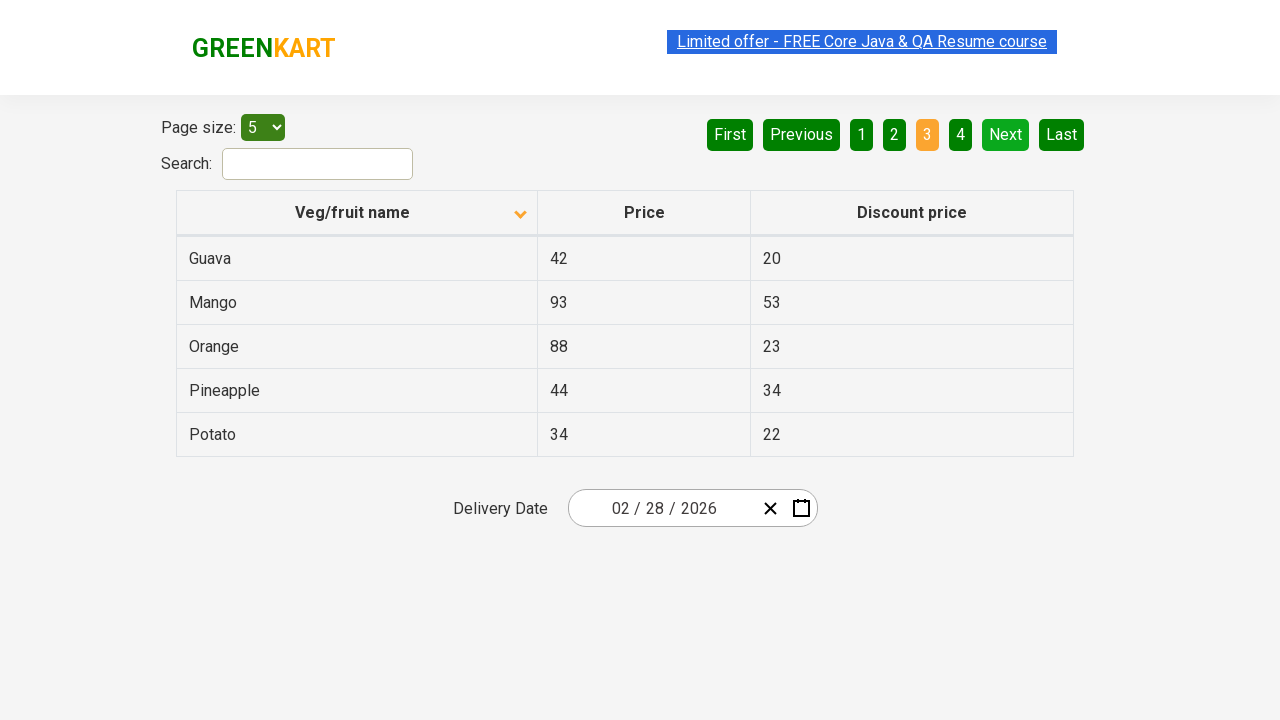

Clicked Next button to navigate to page 4 at (1006, 134) on [aria-label='Next']
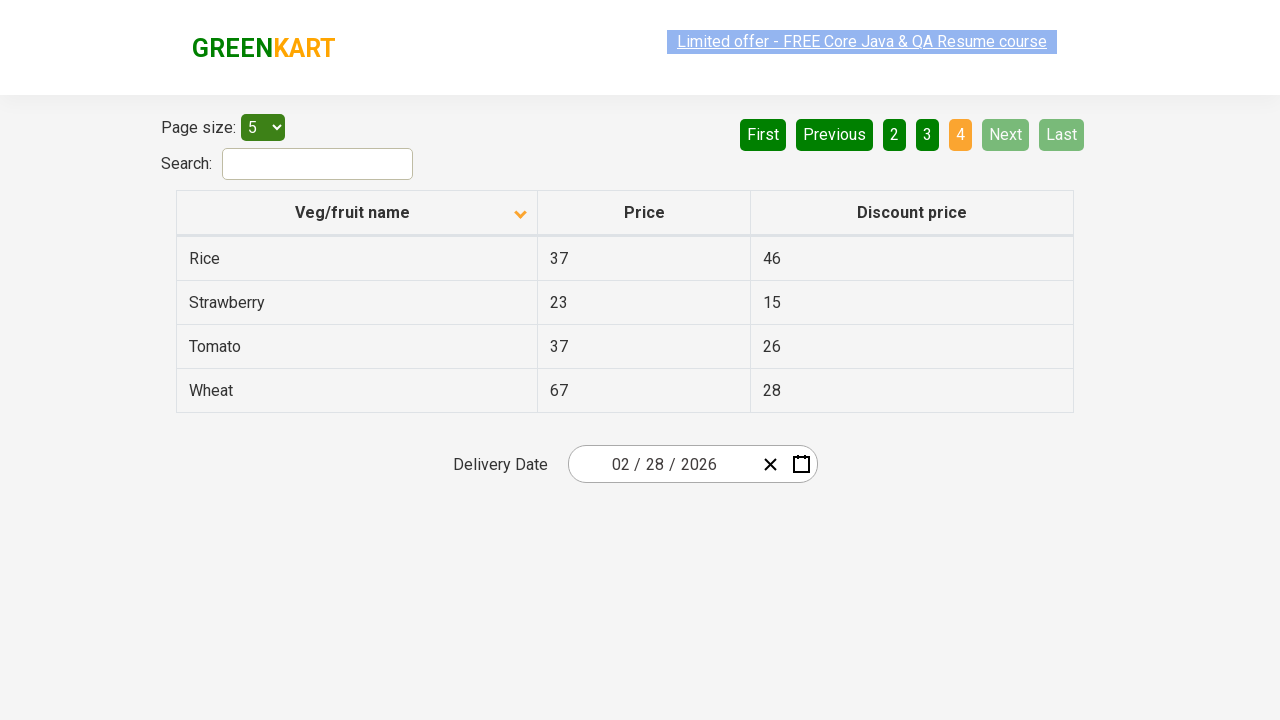

Waited for table to update after page navigation
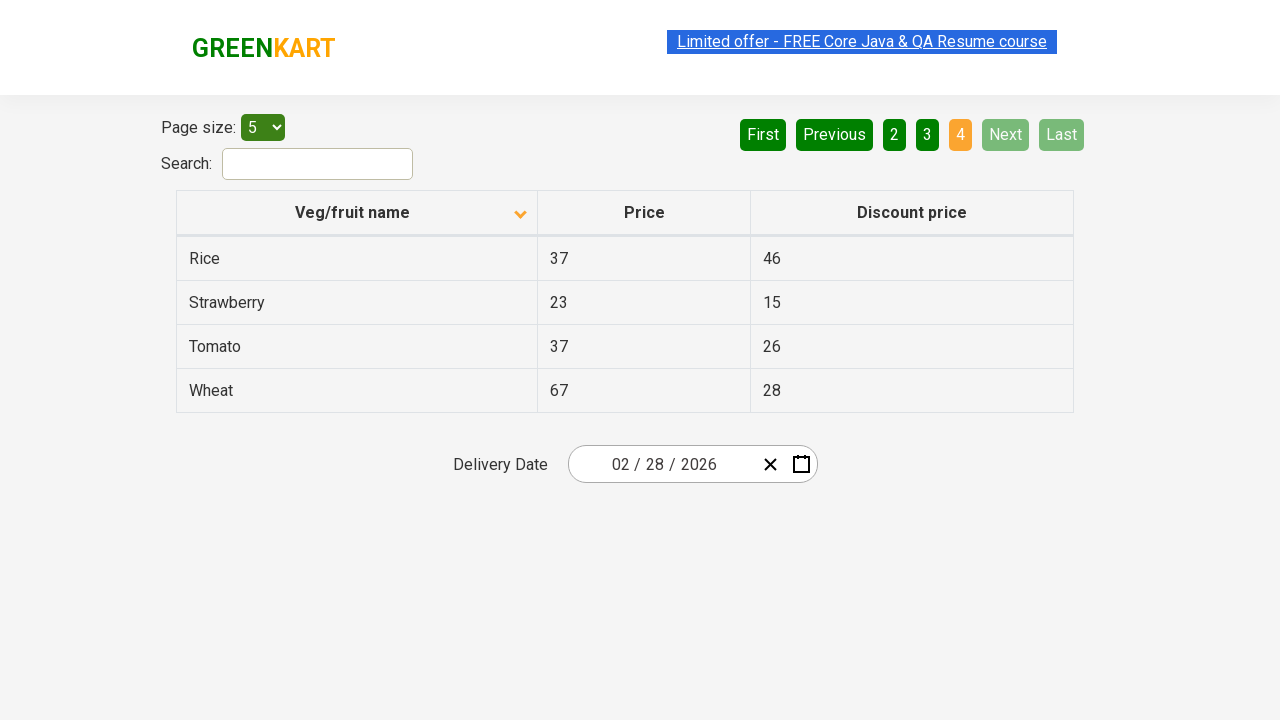

Found 'Rice' item in table
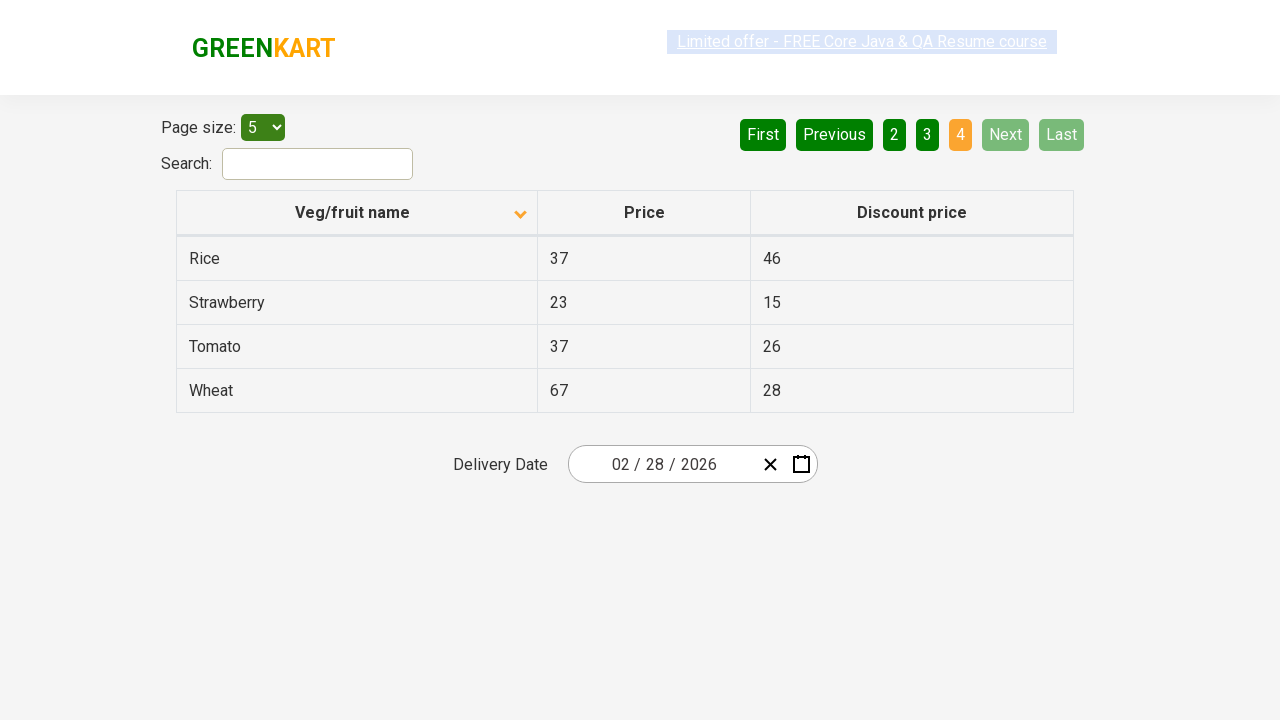

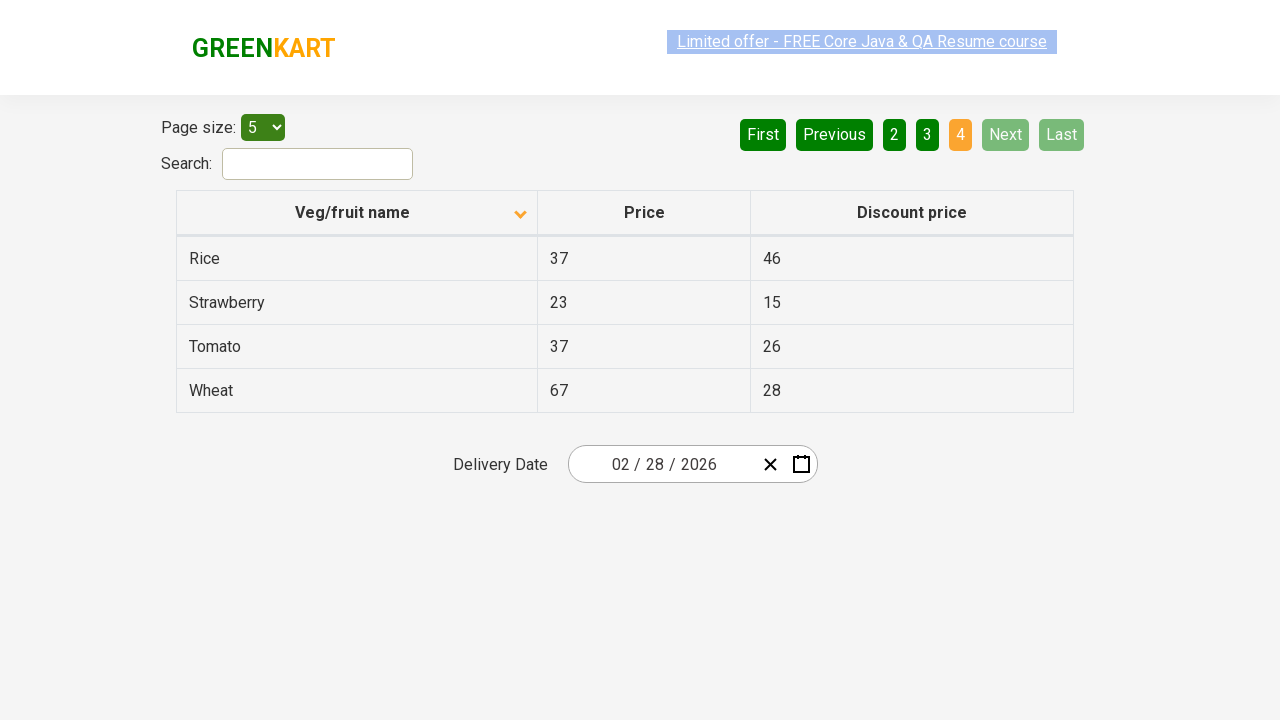